Navigates to checkboxes page and clicks on checkbox with name attribute "blue"

Starting URL: https://qbek.github.io/selenium-exercises/en/

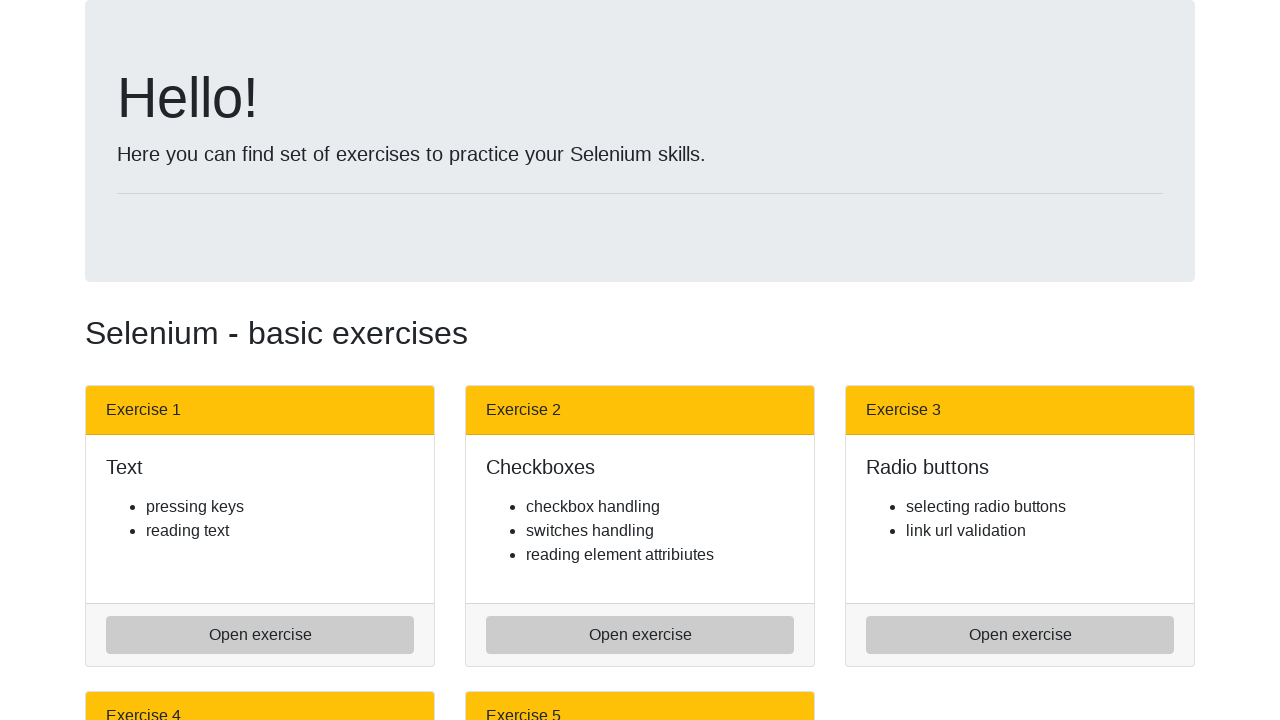

Clicked link to navigate to checkboxes page at (640, 635) on a[href='check_boxes.html']
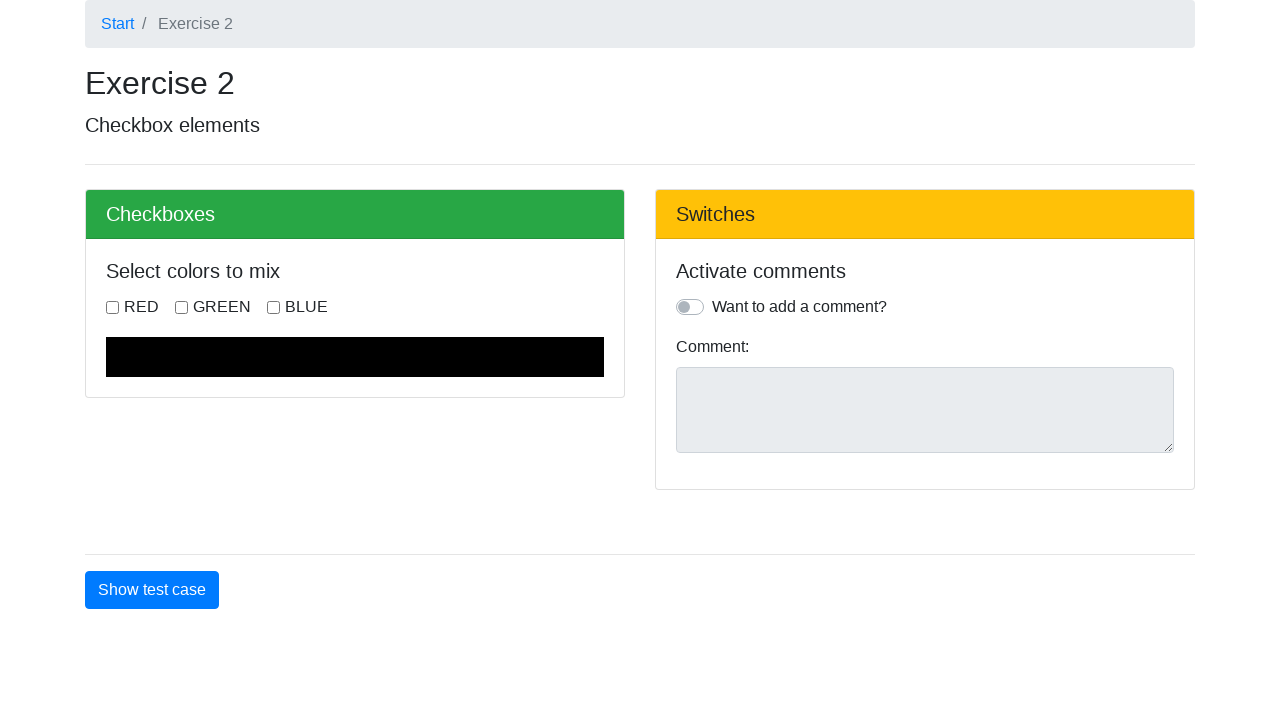

Located all checkboxes with class form-check-input
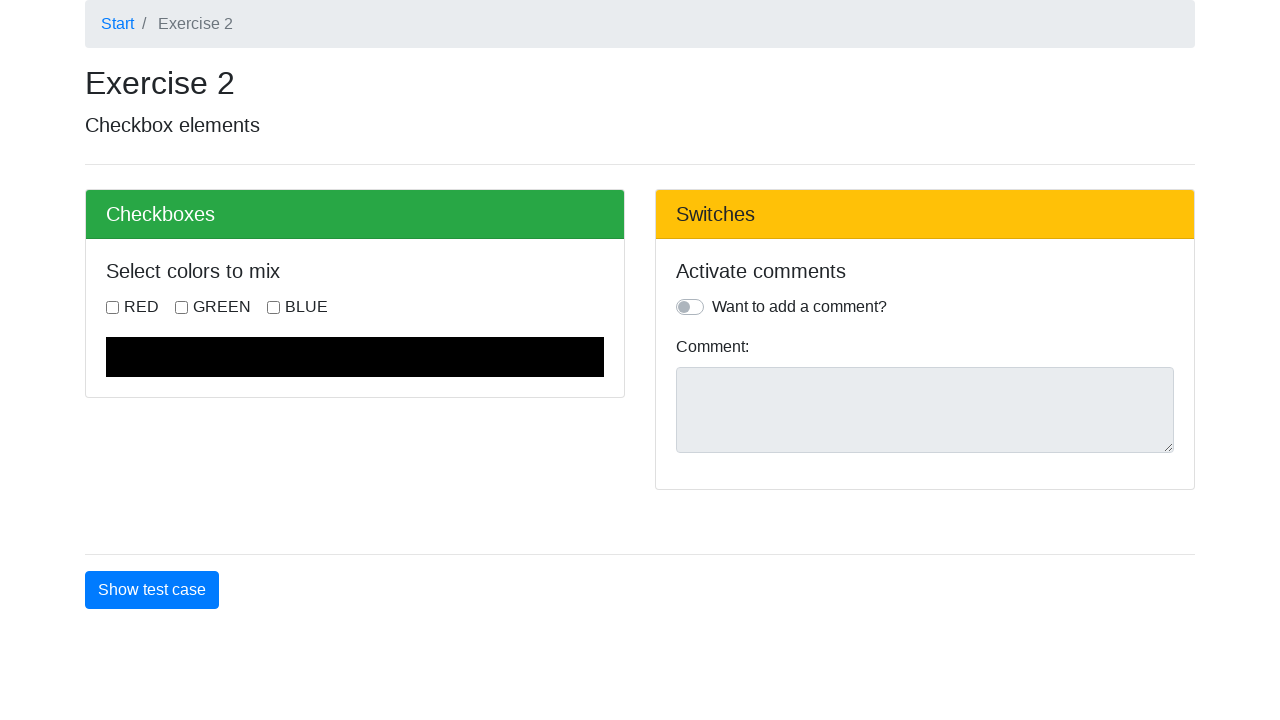

Retrieved name attribute from checkbox
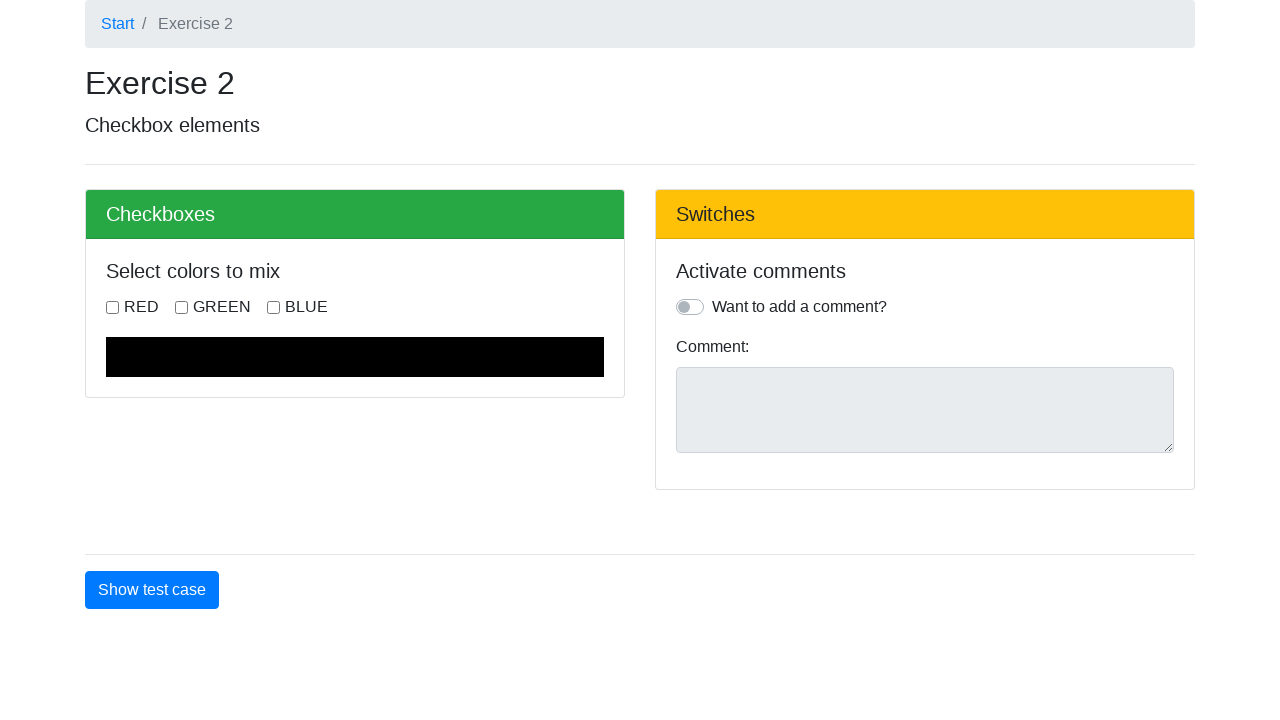

Retrieved name attribute from checkbox
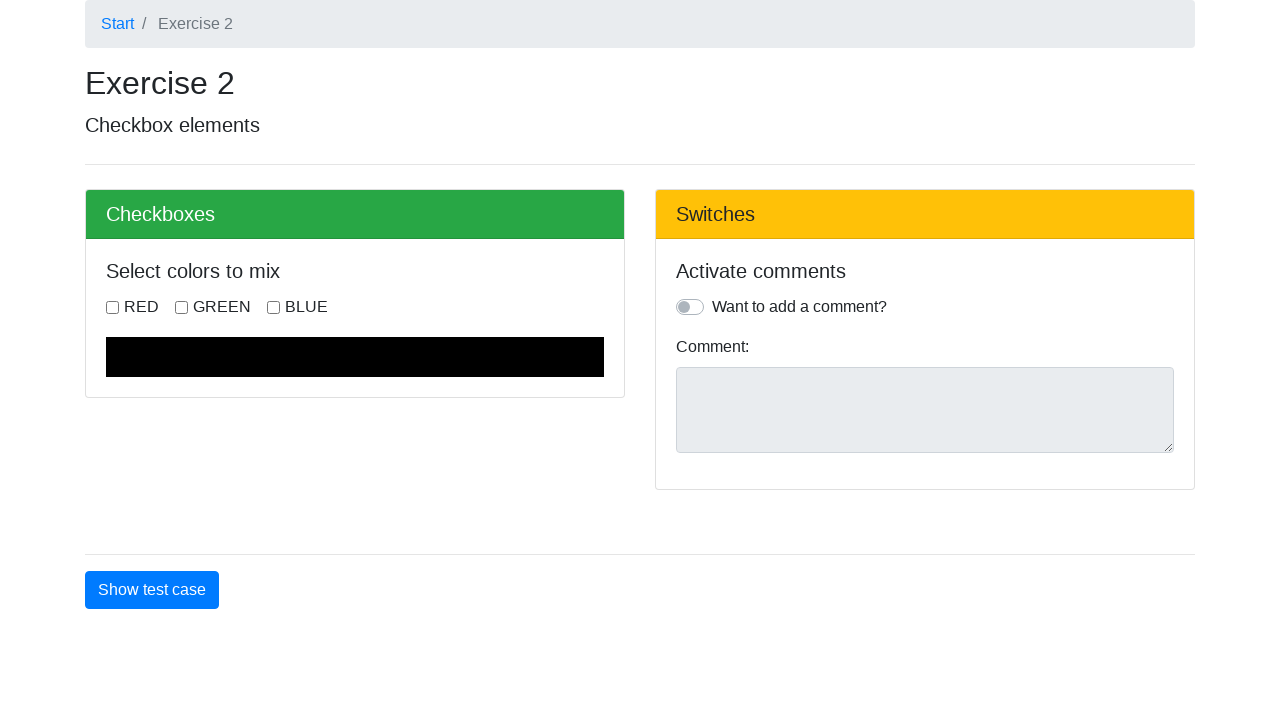

Retrieved name attribute from checkbox
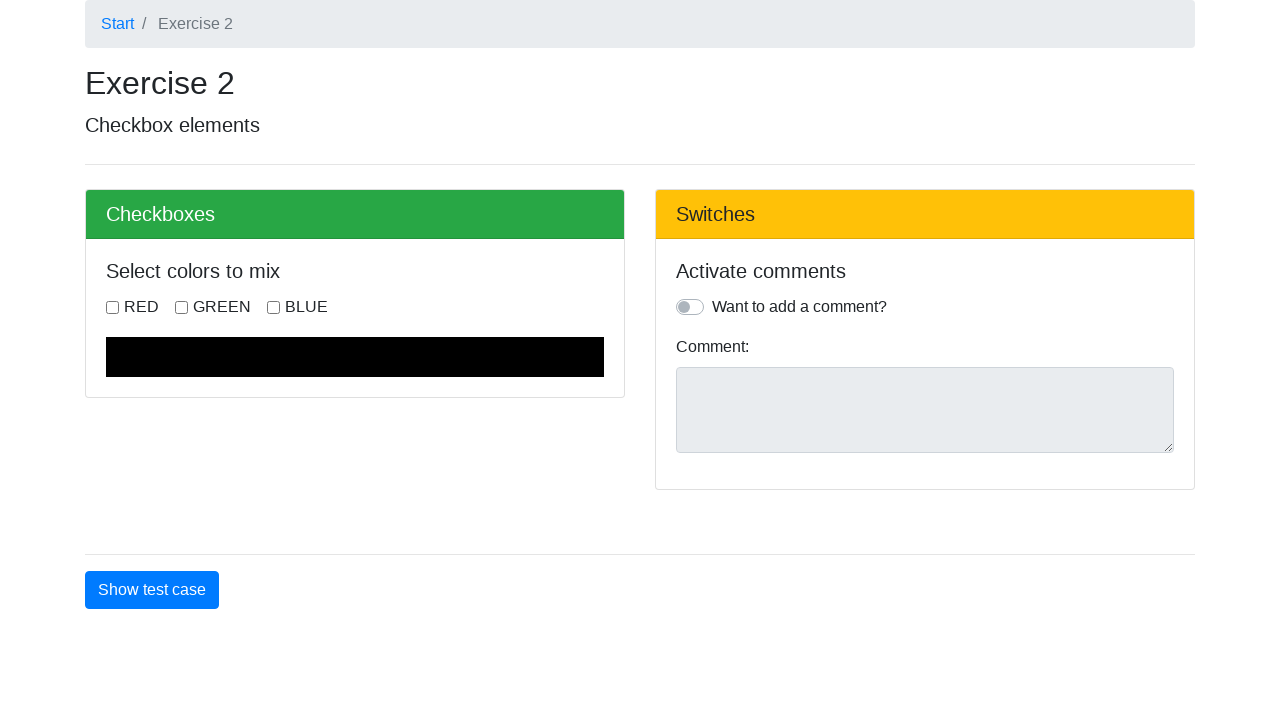

Clicked checkbox with name attribute 'blue' at (274, 307) on input.form-check-input >> nth=2
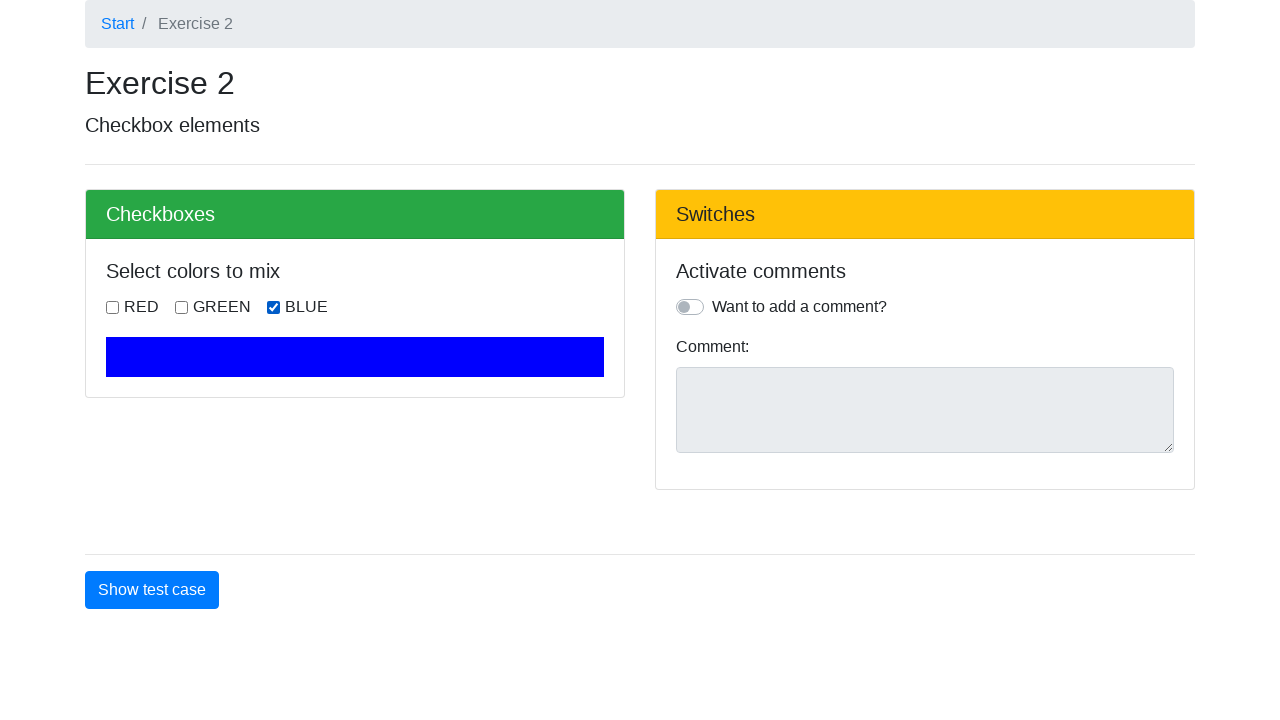

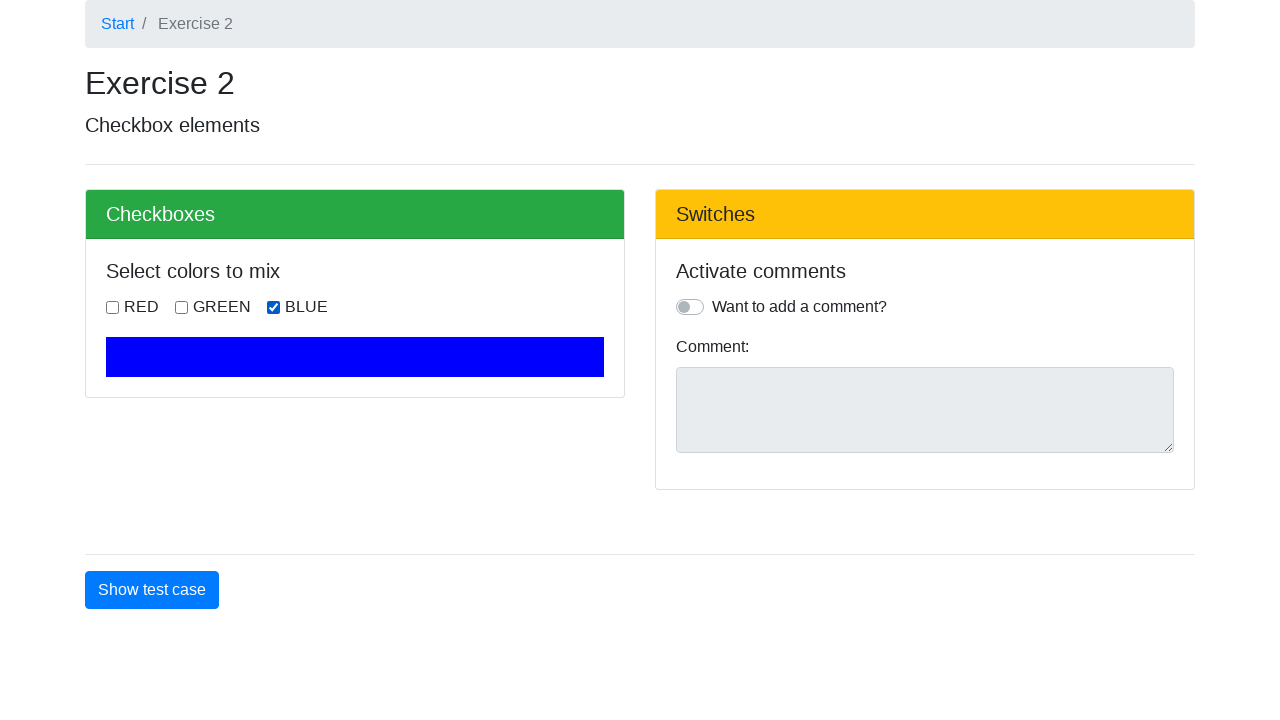